Tests modal functionality by clicking a button to open a modal dialog and then clicking the close button to dismiss it

Starting URL: https://formy-project.herokuapp.com/modal

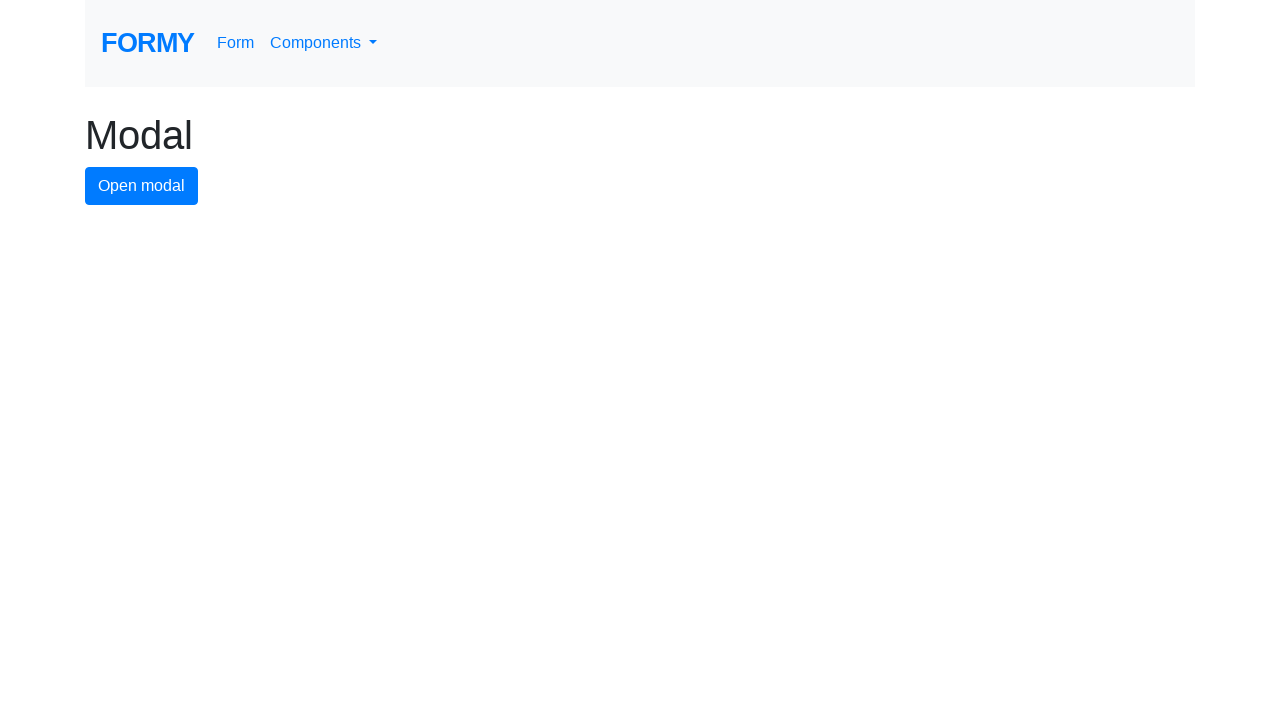

Clicked modal button to open the modal dialog at (142, 186) on #modal-button
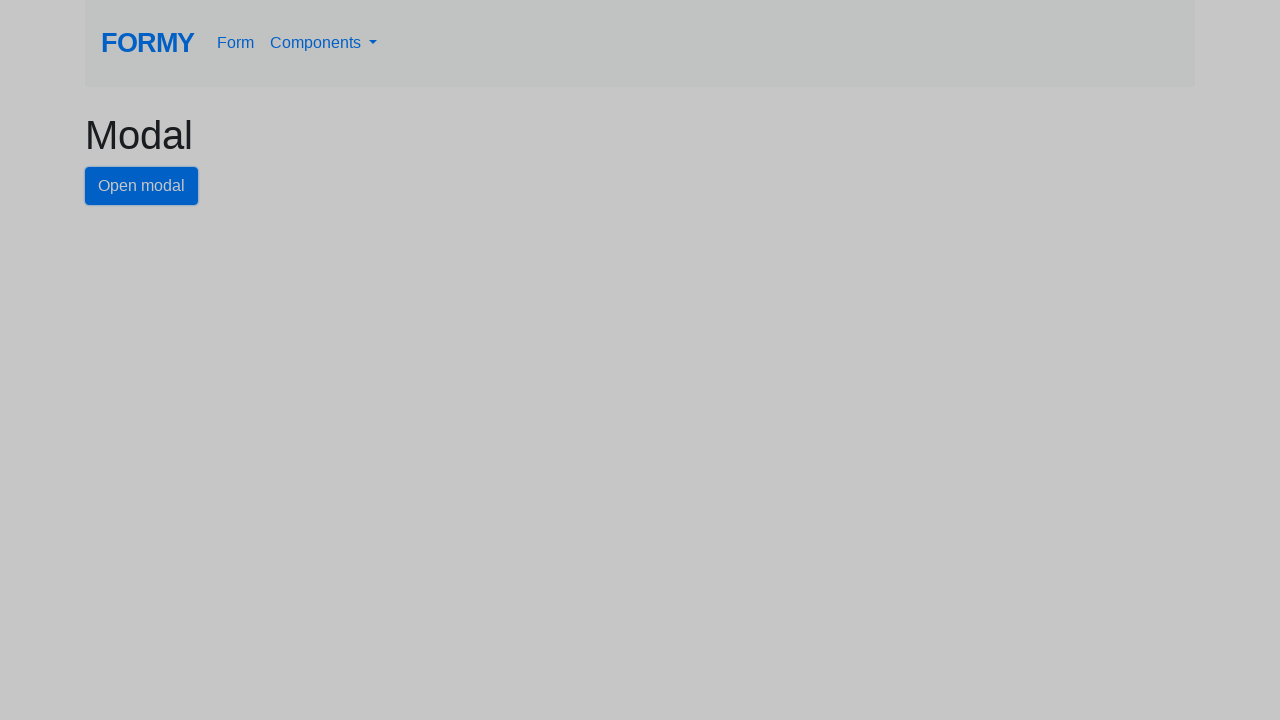

Modal dialog appeared with close button visible
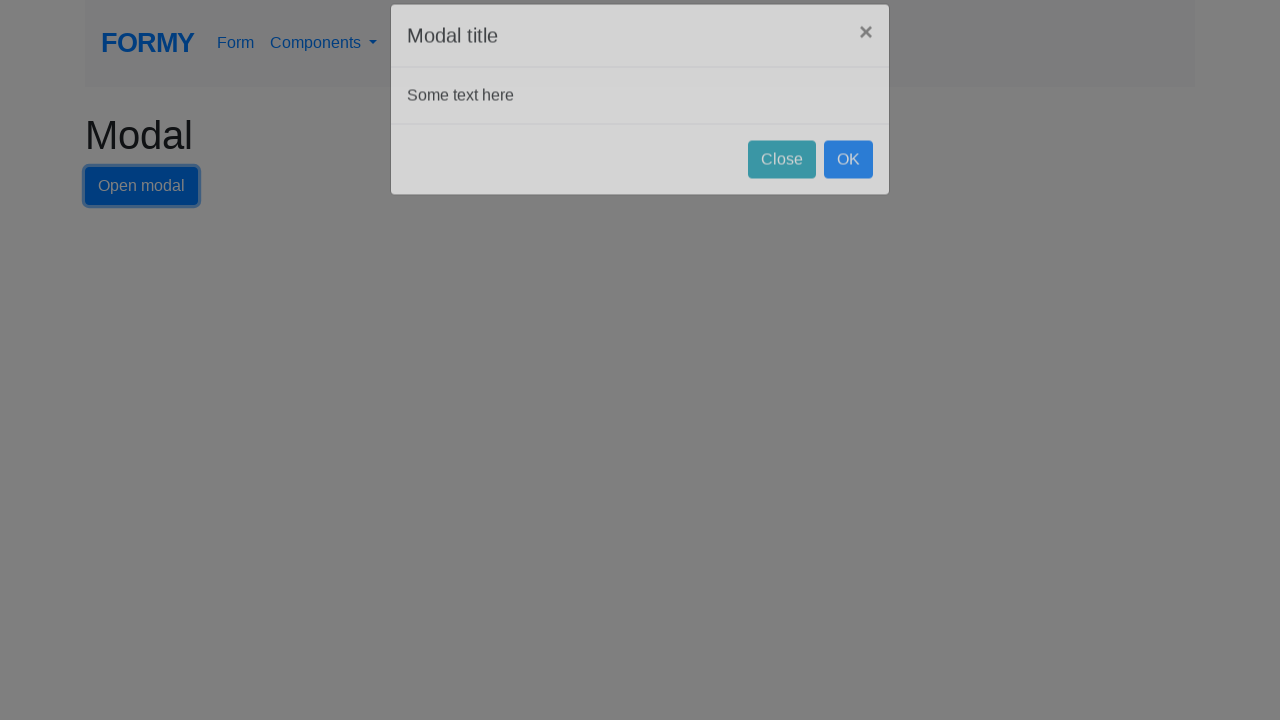

Clicked close button to dismiss the modal dialog at (782, 184) on #close-button
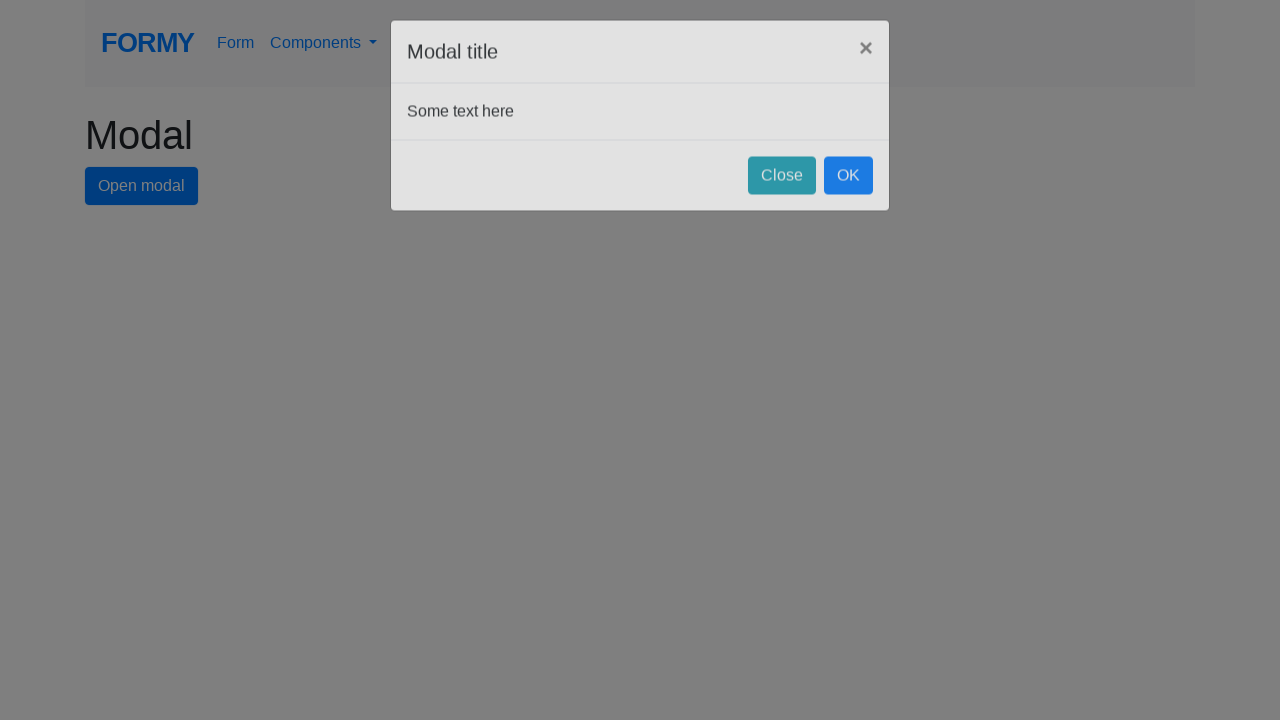

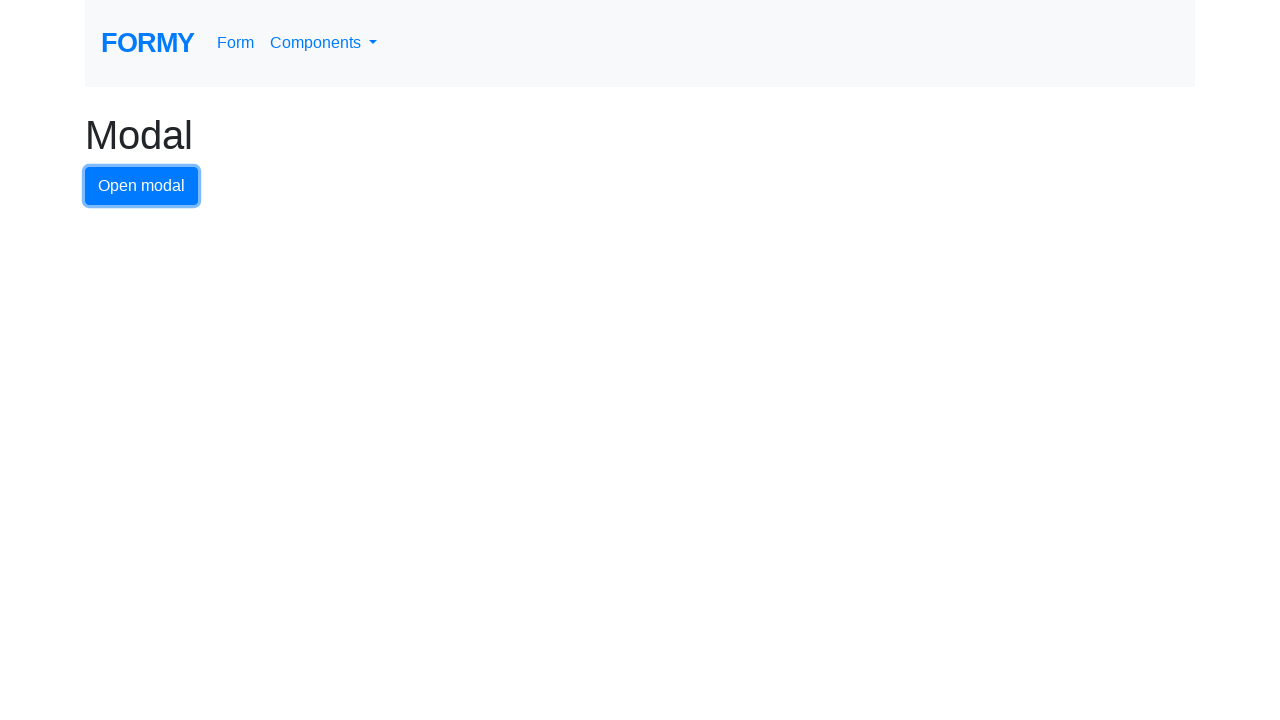